Navigates to the Monster Phone production website and verifies that the page loads with expected navigation elements like Smartphones, Tablettes, and Accessoires menus.

Starting URL: https://monster-phone.re

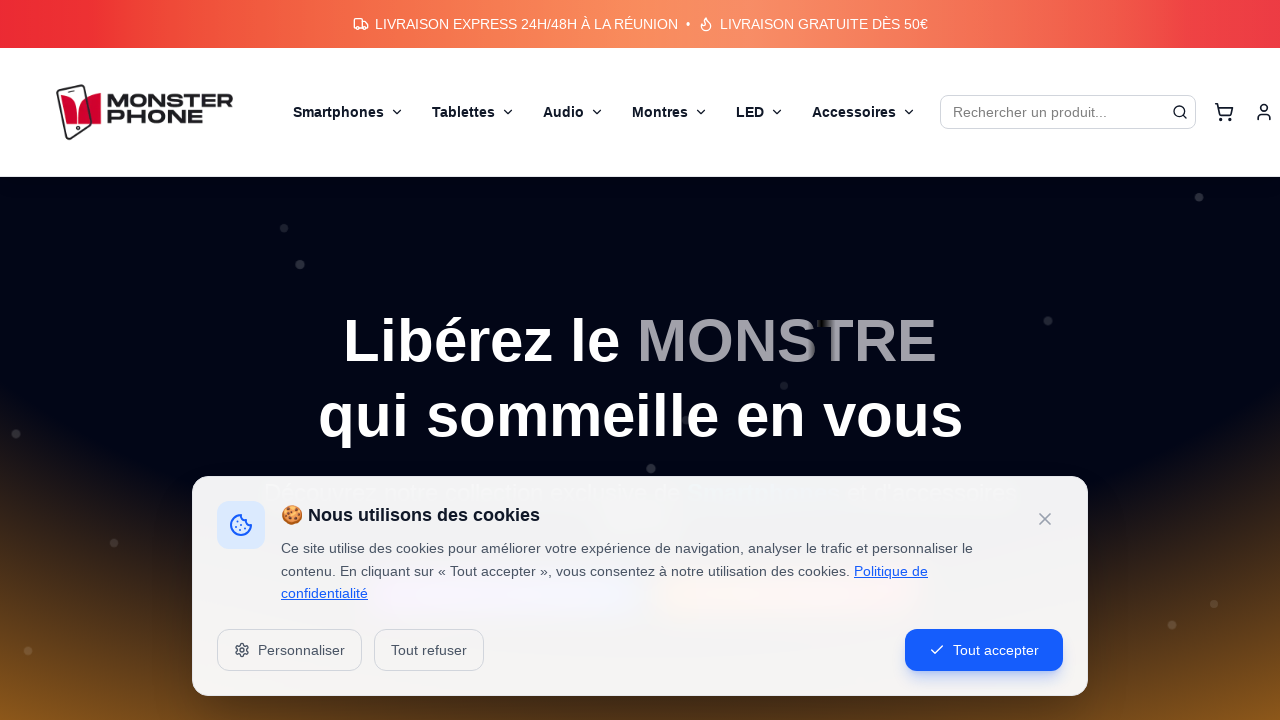

Waited for page to reach network idle state
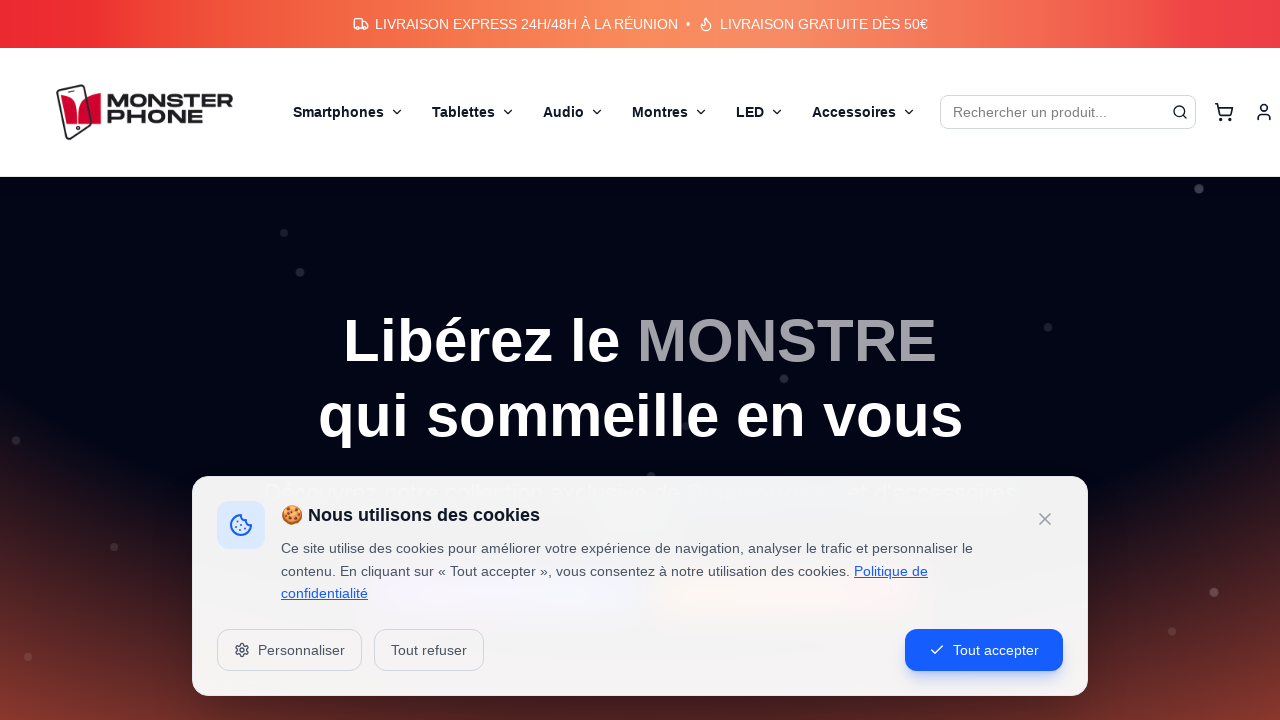

Header element loaded and verified
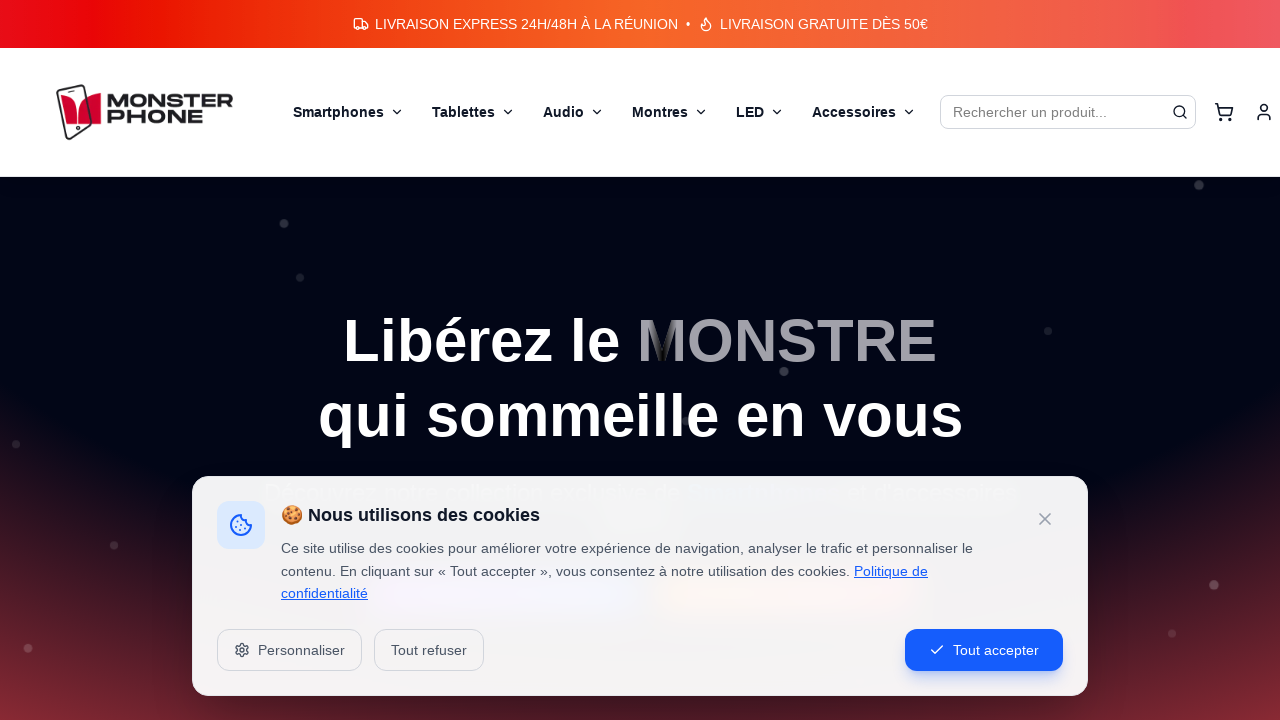

Body element loaded and verified
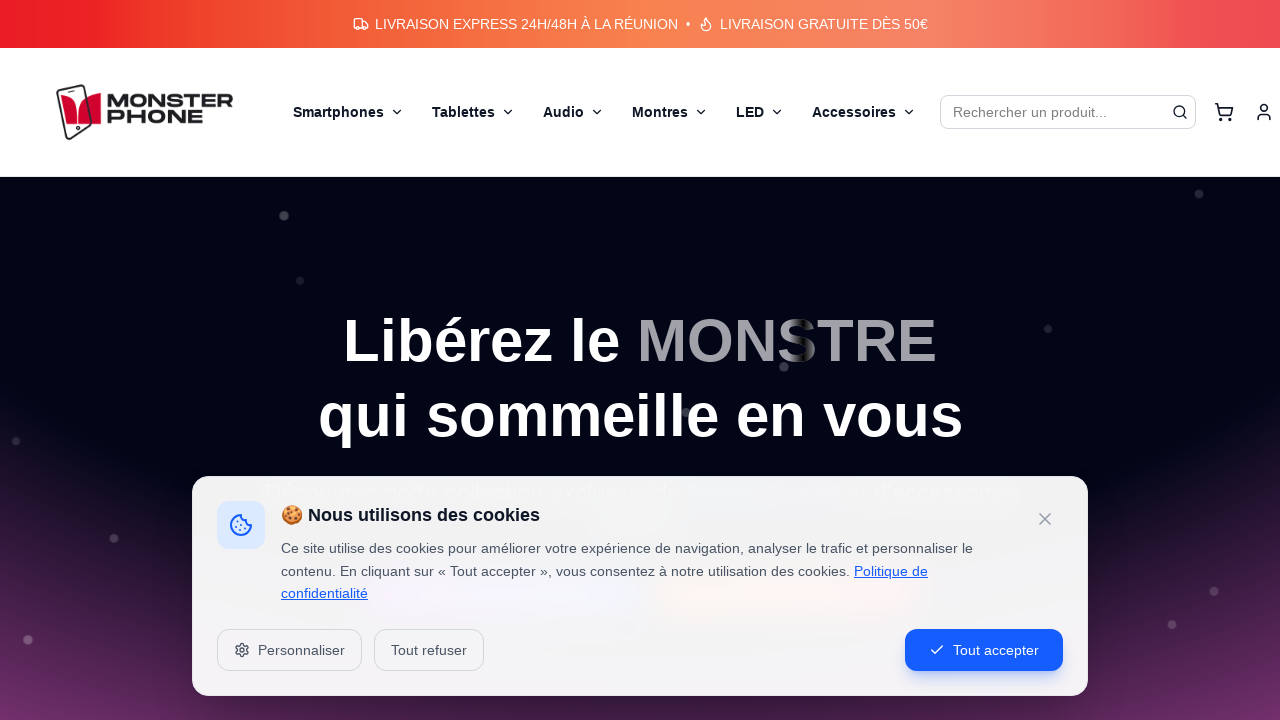

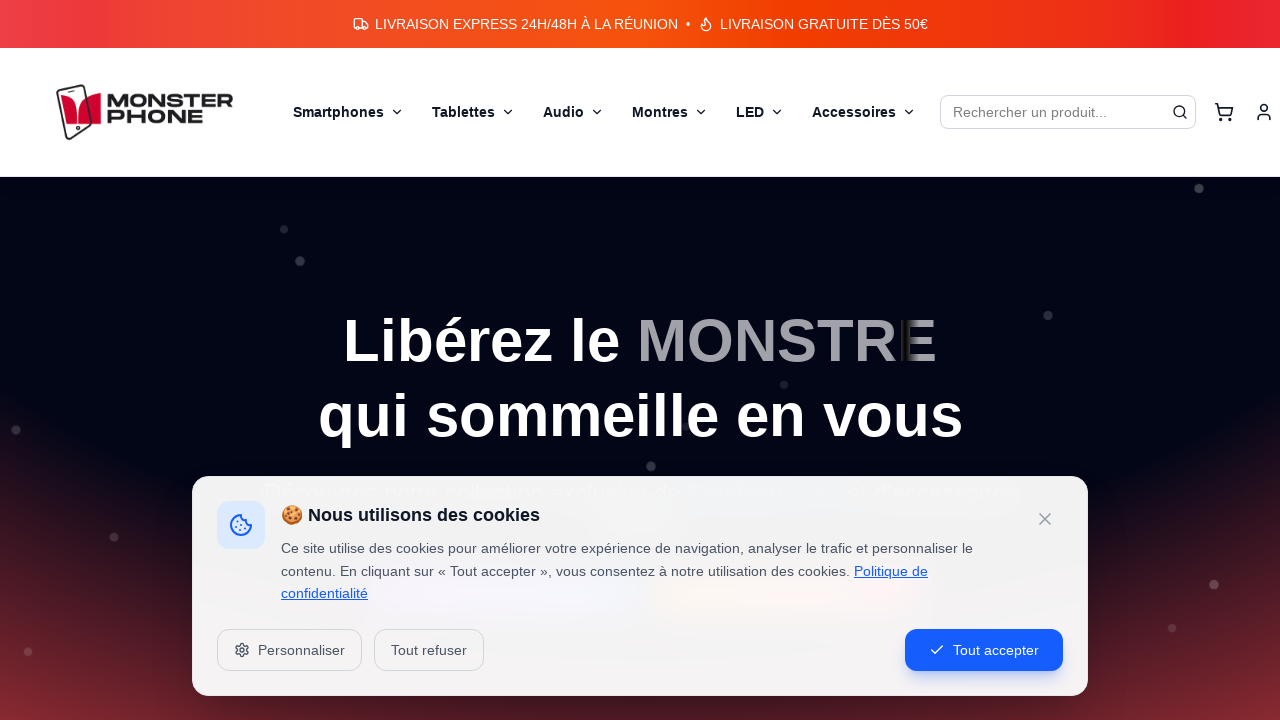